Verifies that the "Log In" button on the NextBaseCRM login page displays the correct text "Log In" by checking the button's value attribute.

Starting URL: https://login1.nextbasecrm.com/

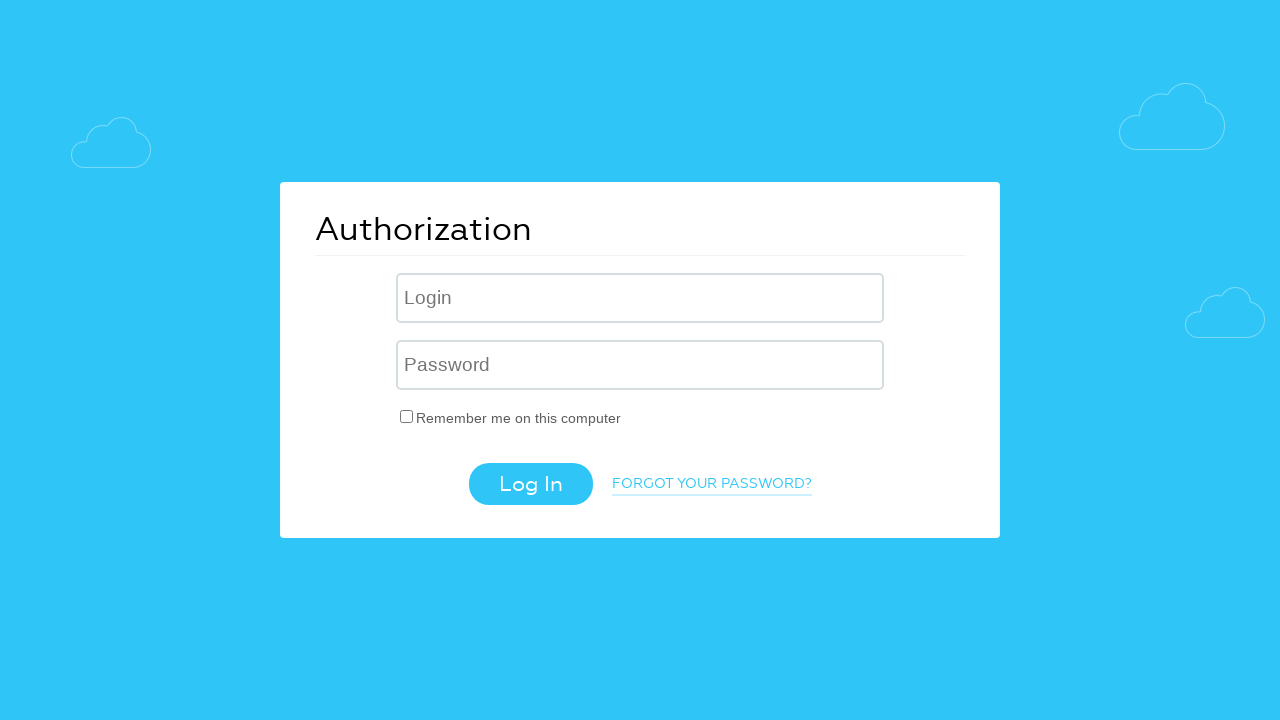

Located Log In button using CSS selector
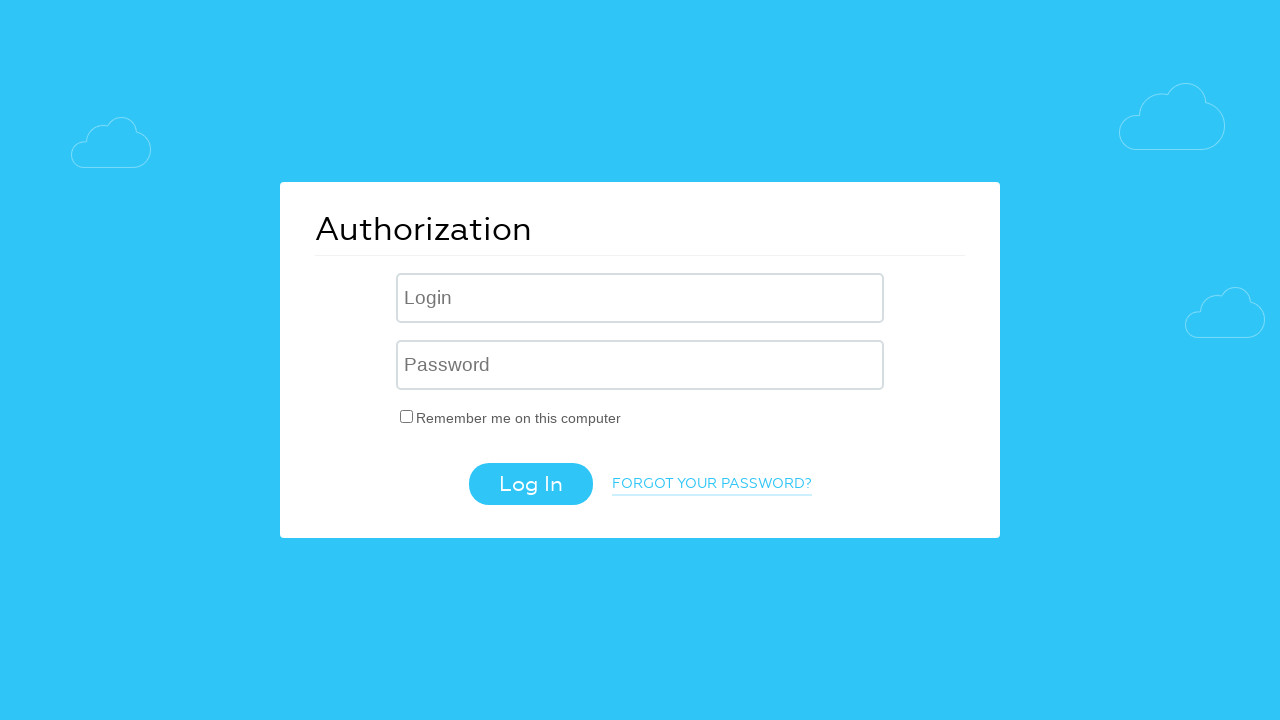

Log In button is now visible
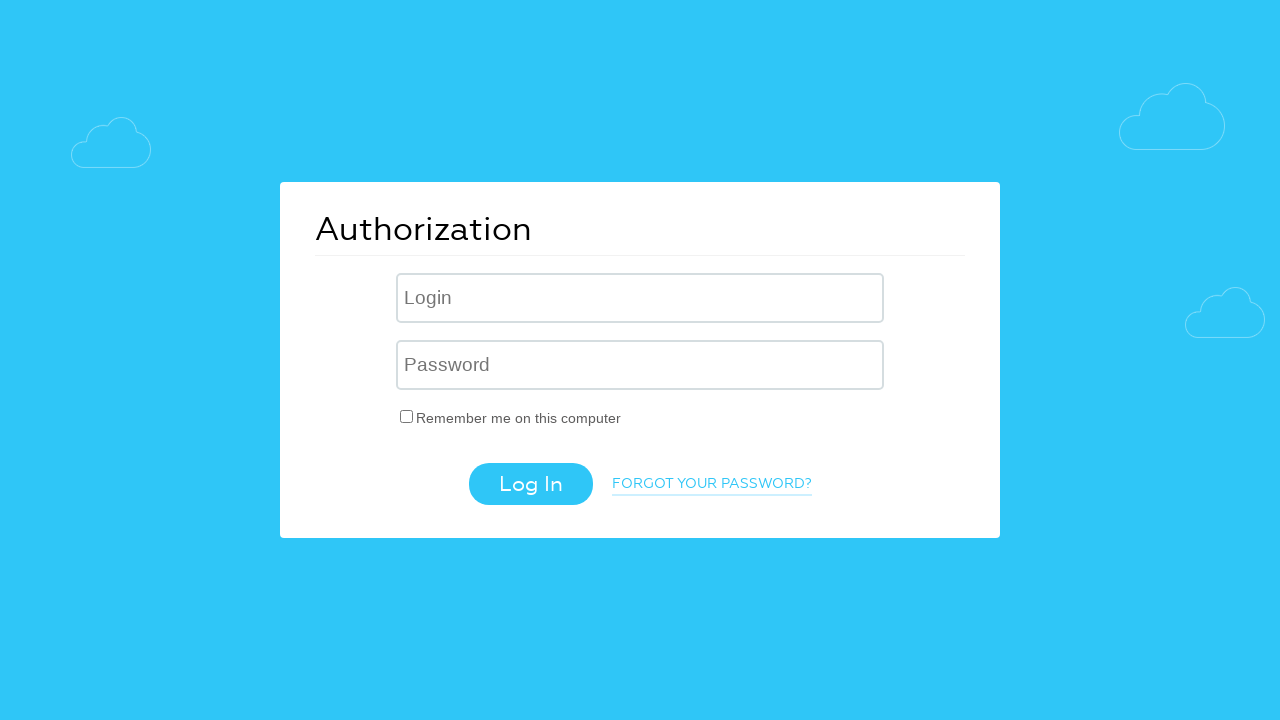

Retrieved Log In button value attribute: 'Log In'
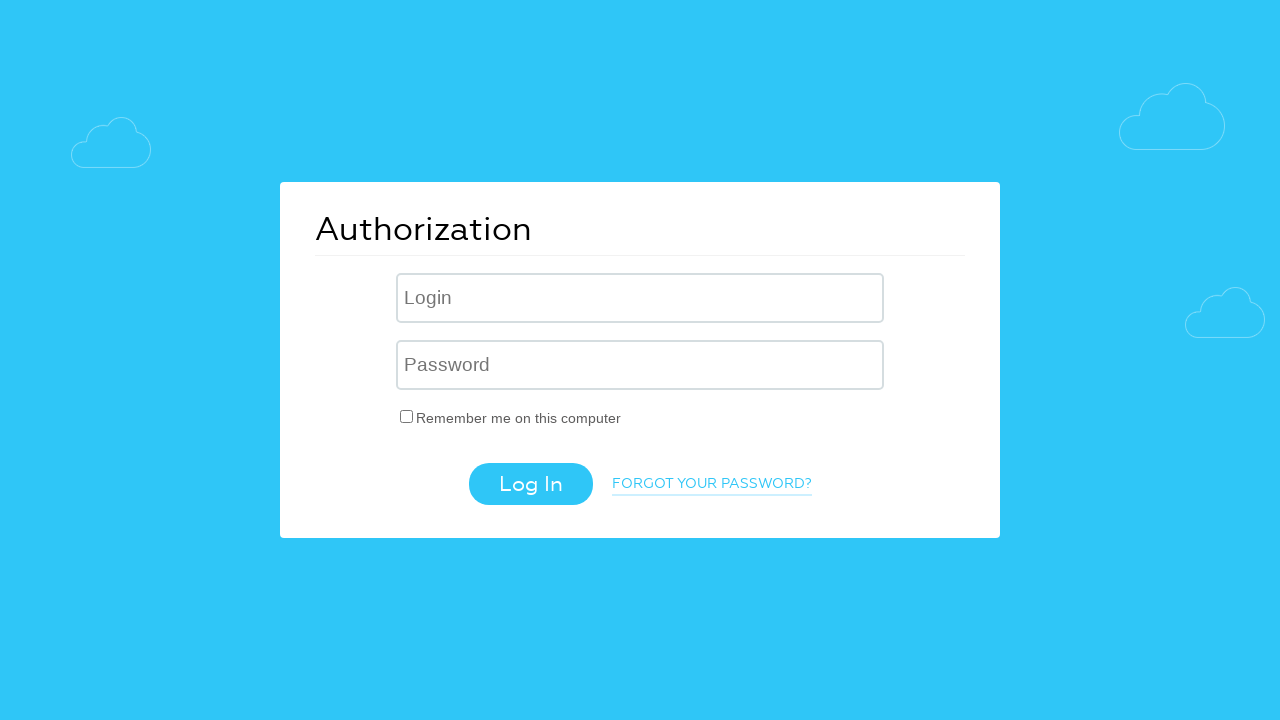

Verified Log In button text matches expected value 'Log In'
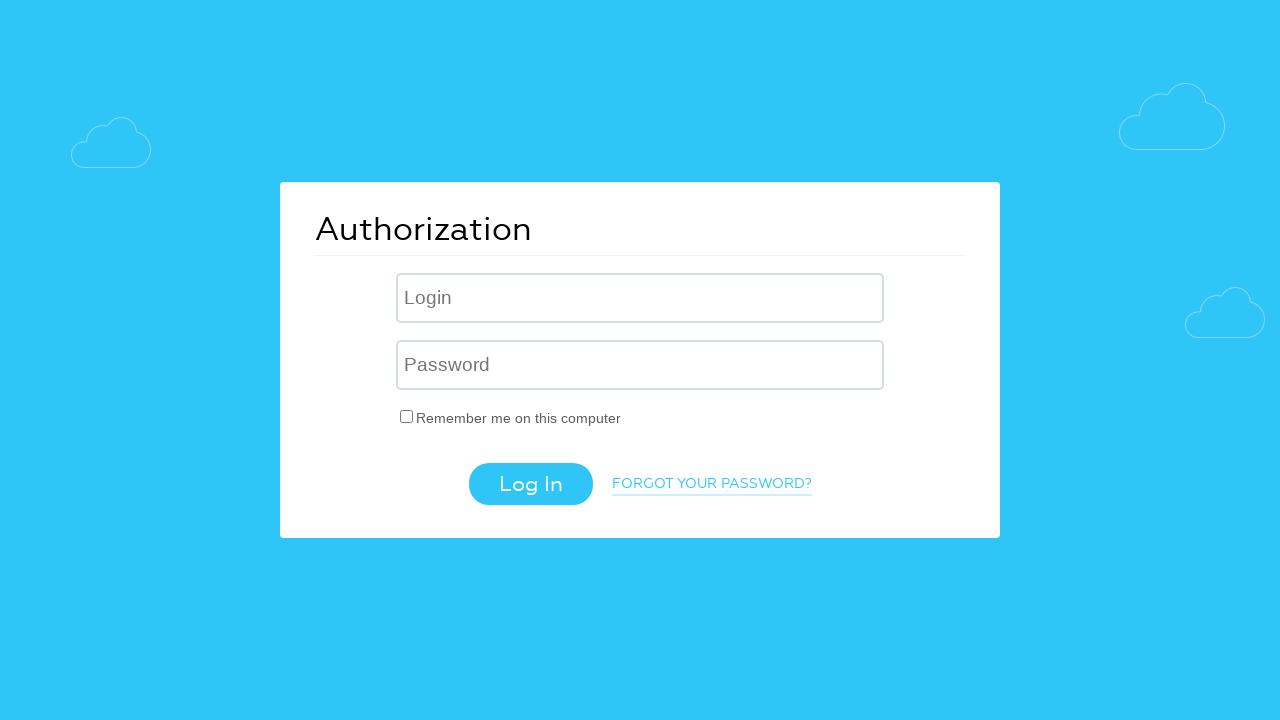

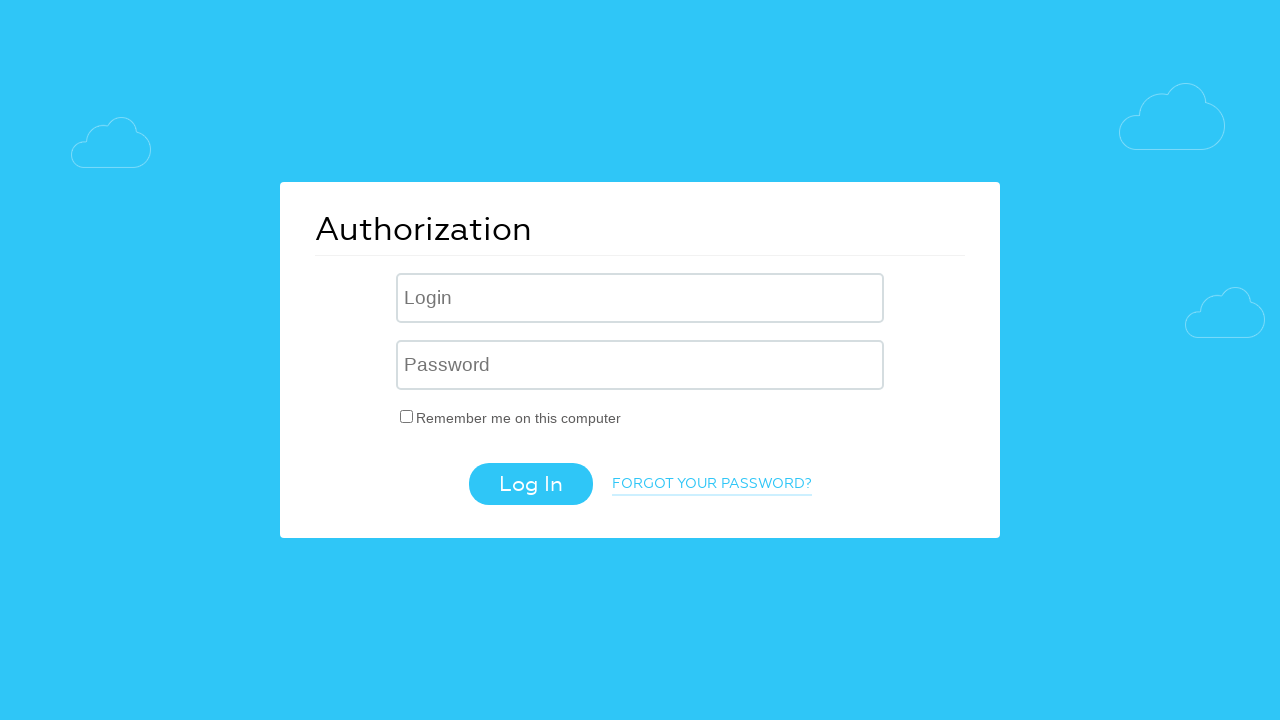